Tests calendar date selection without loops by directly clicking on date 25 using XPath

Starting URL: http://seleniumpractise.blogspot.com/2016/08/how-to-handle-calendar-in-selenium.html

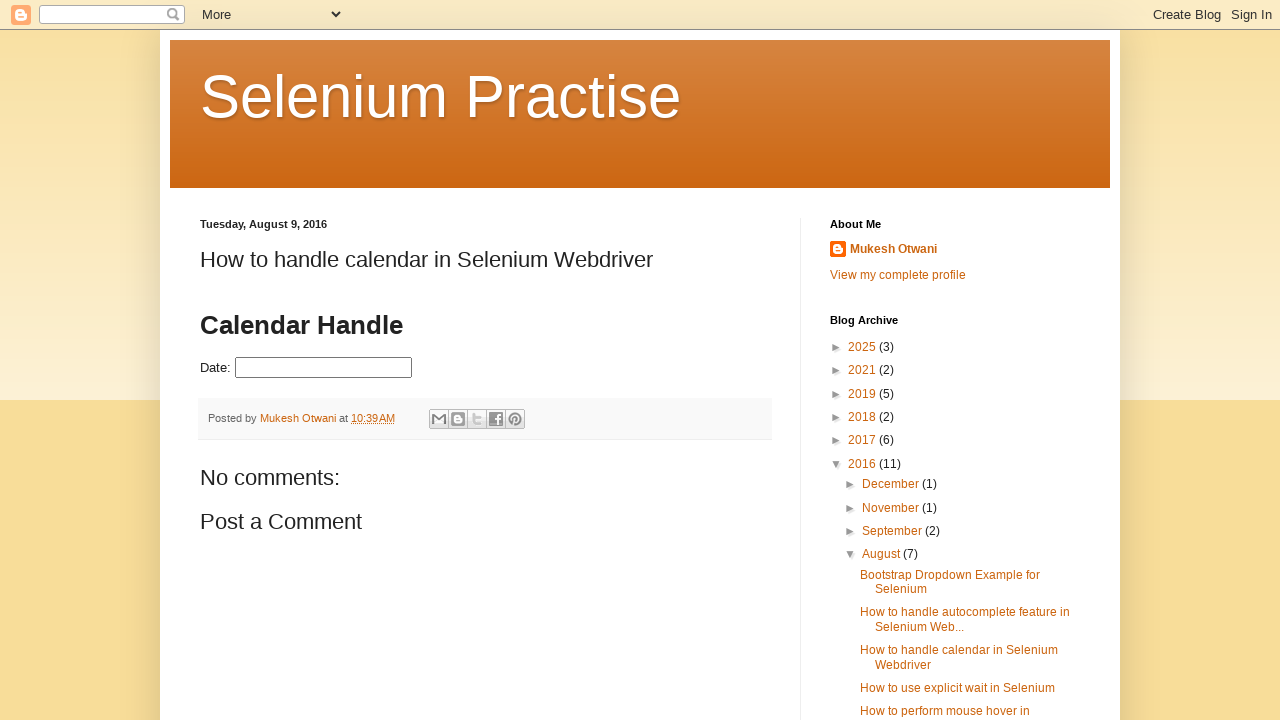

Clicked datepicker input to open calendar at (324, 368) on #datepicker
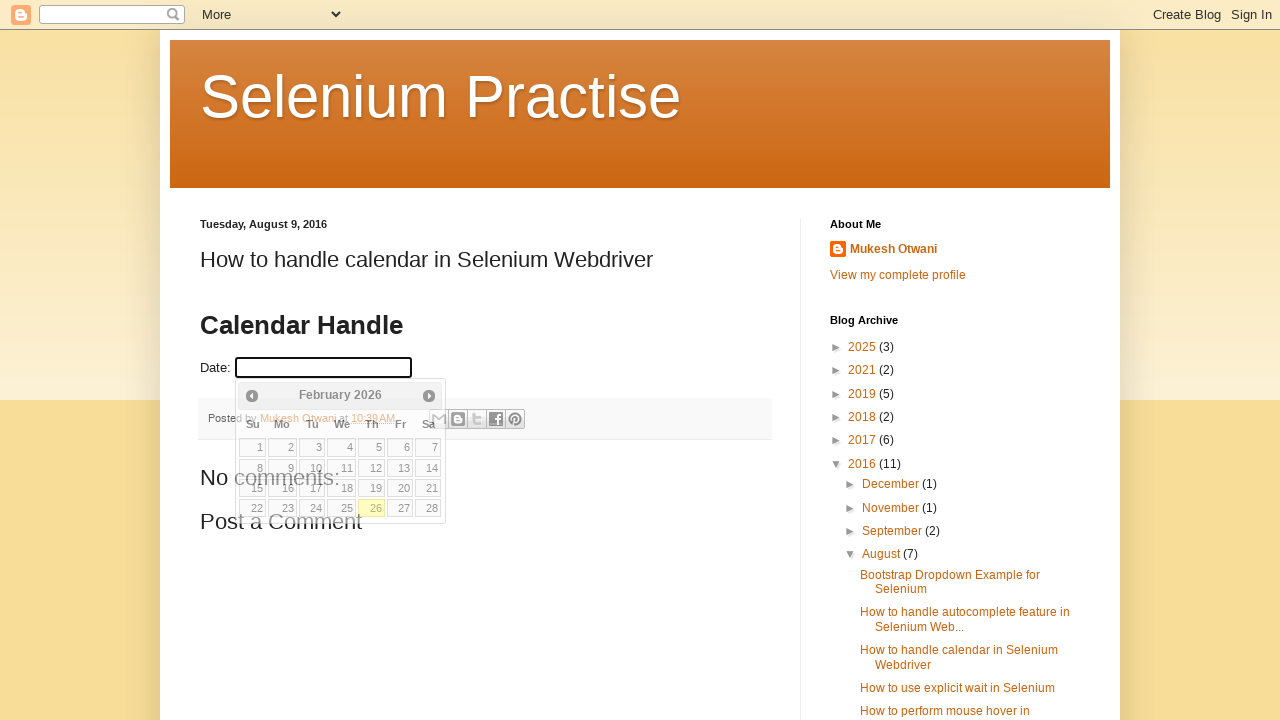

Clicked on date 25 using XPath to select it from calendar at (342, 508) on xpath=//td[@data-handler='selectDay']/a[text()='25']
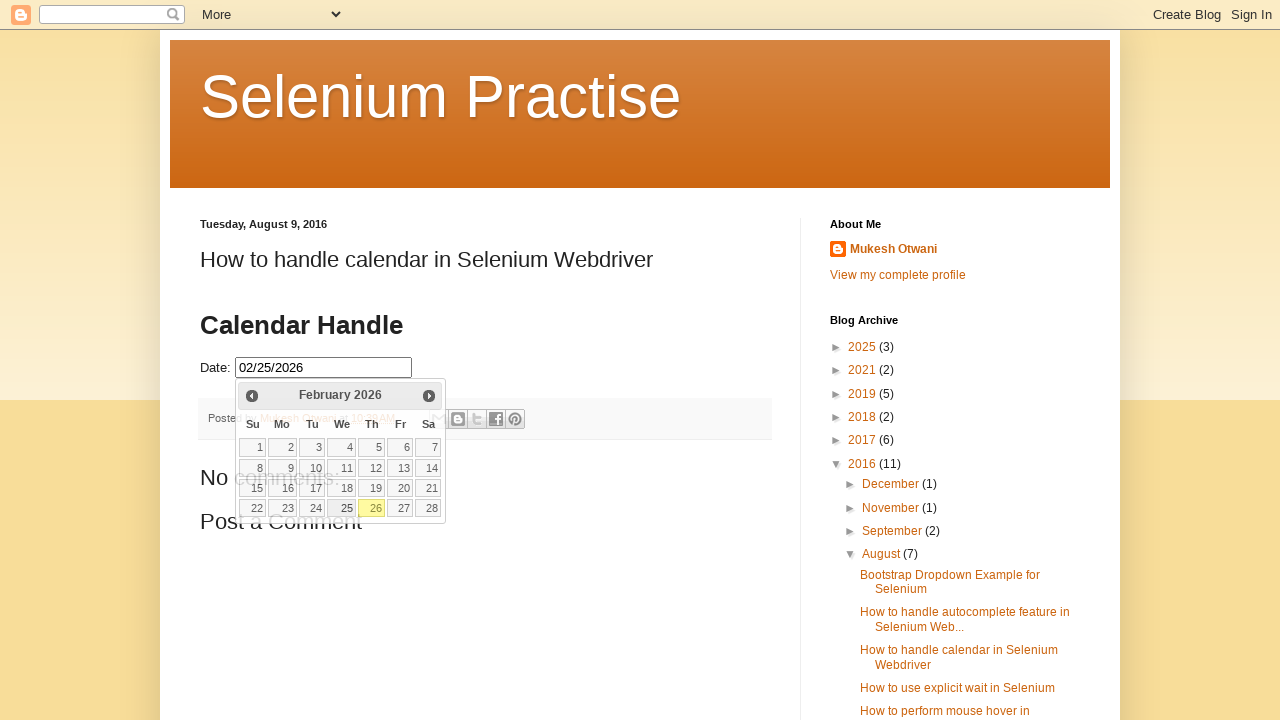

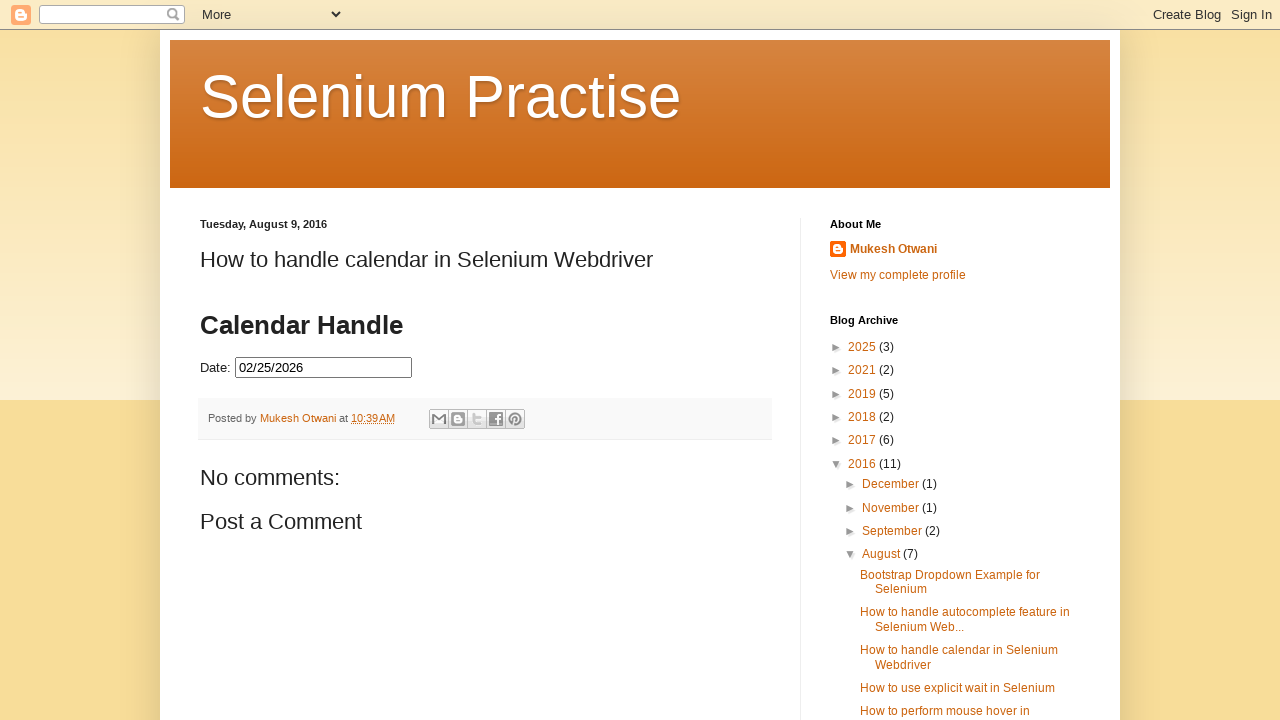